Tests slider/drag functionality on a practice website by scrolling to the slider element and dragging it to a new position using mouse actions

Starting URL: https://leafground.com/drag.xhtml

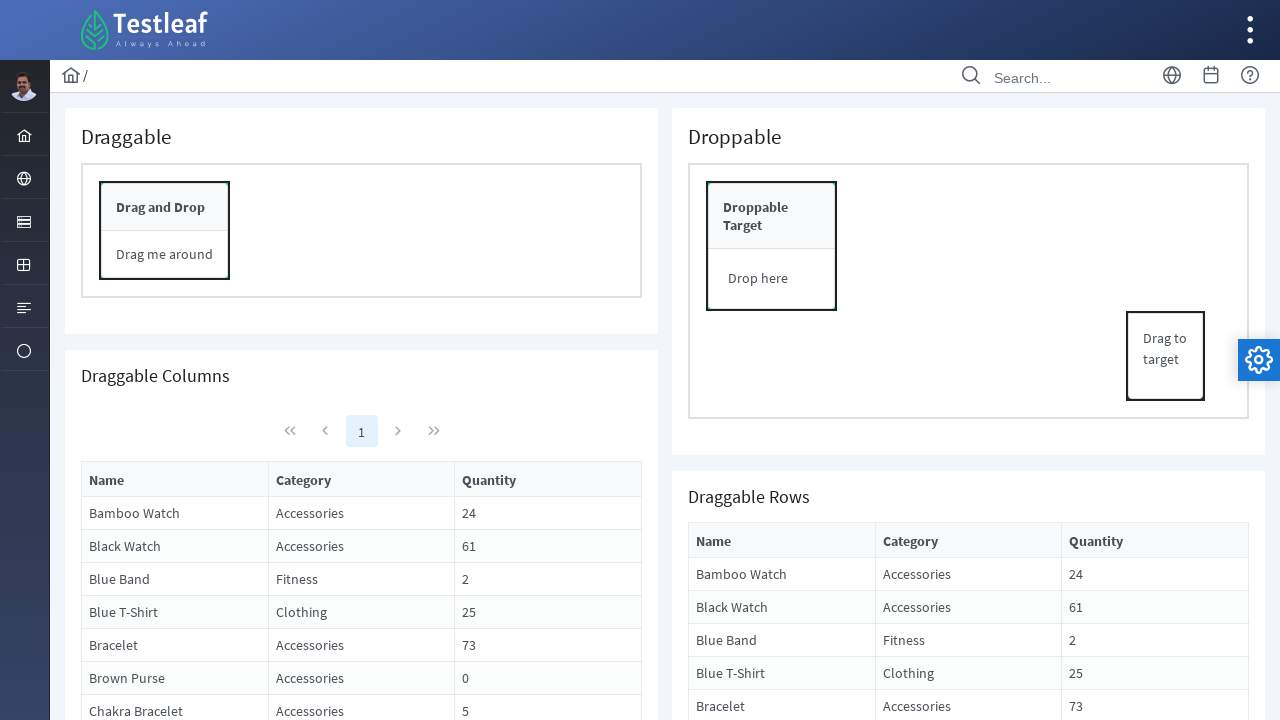

Scrolled to bottom of page to ensure slider is visible
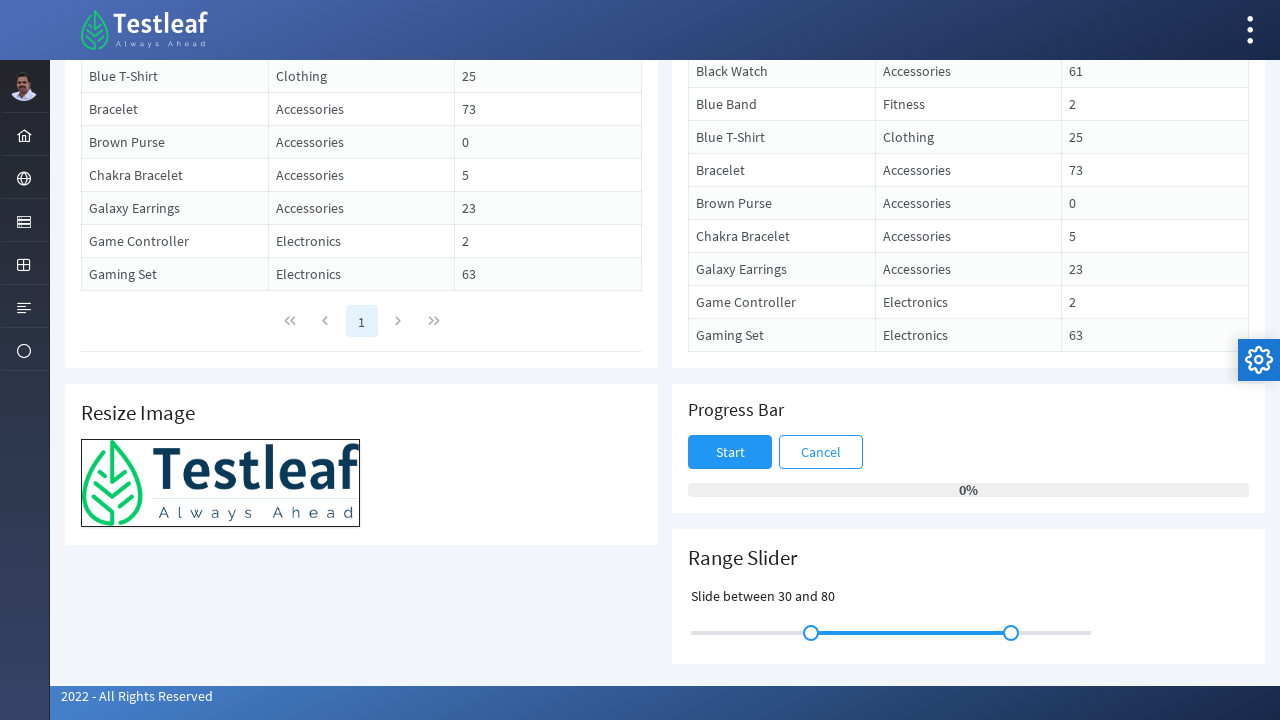

Reset slider position to 0%
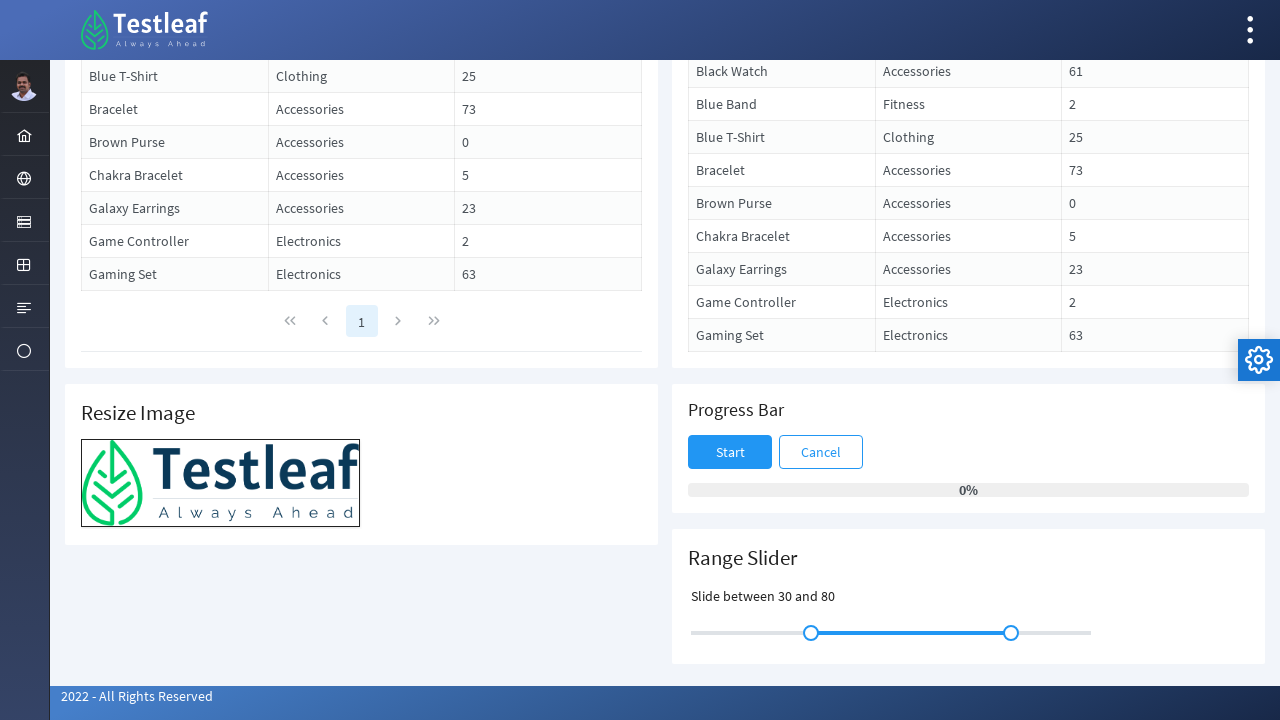

Slider element is now visible and ready
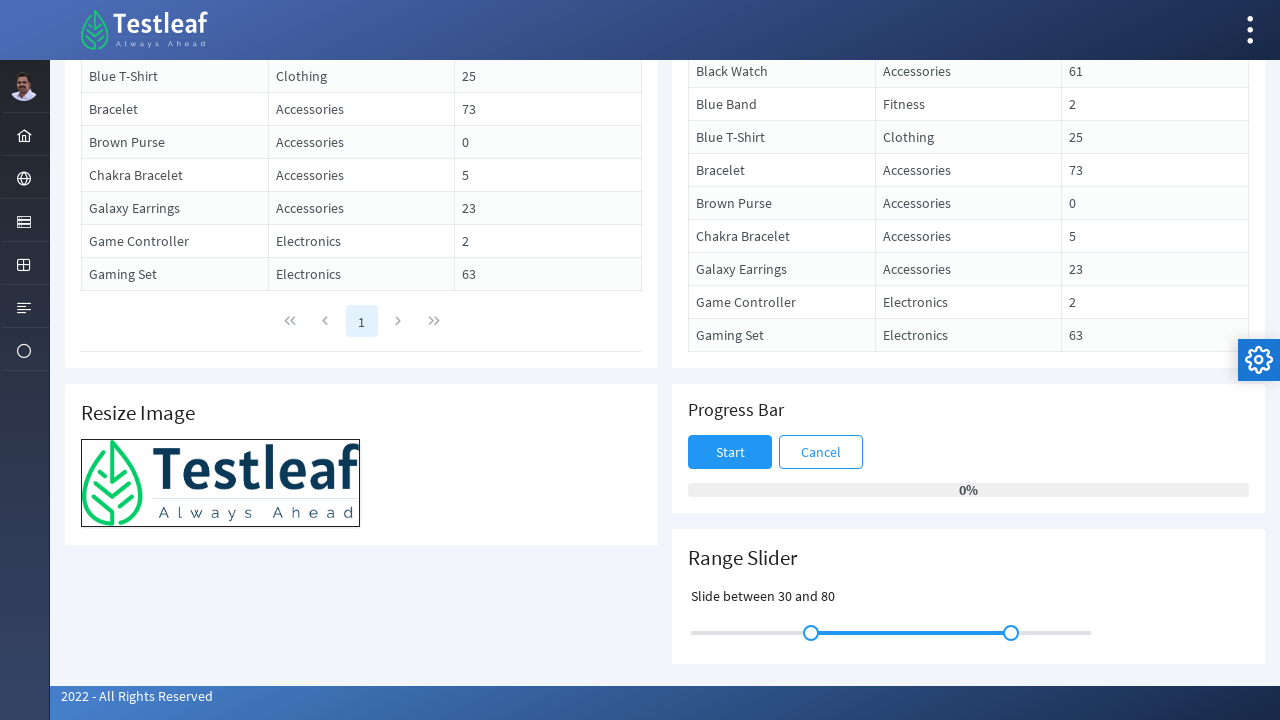

Located slider handle element
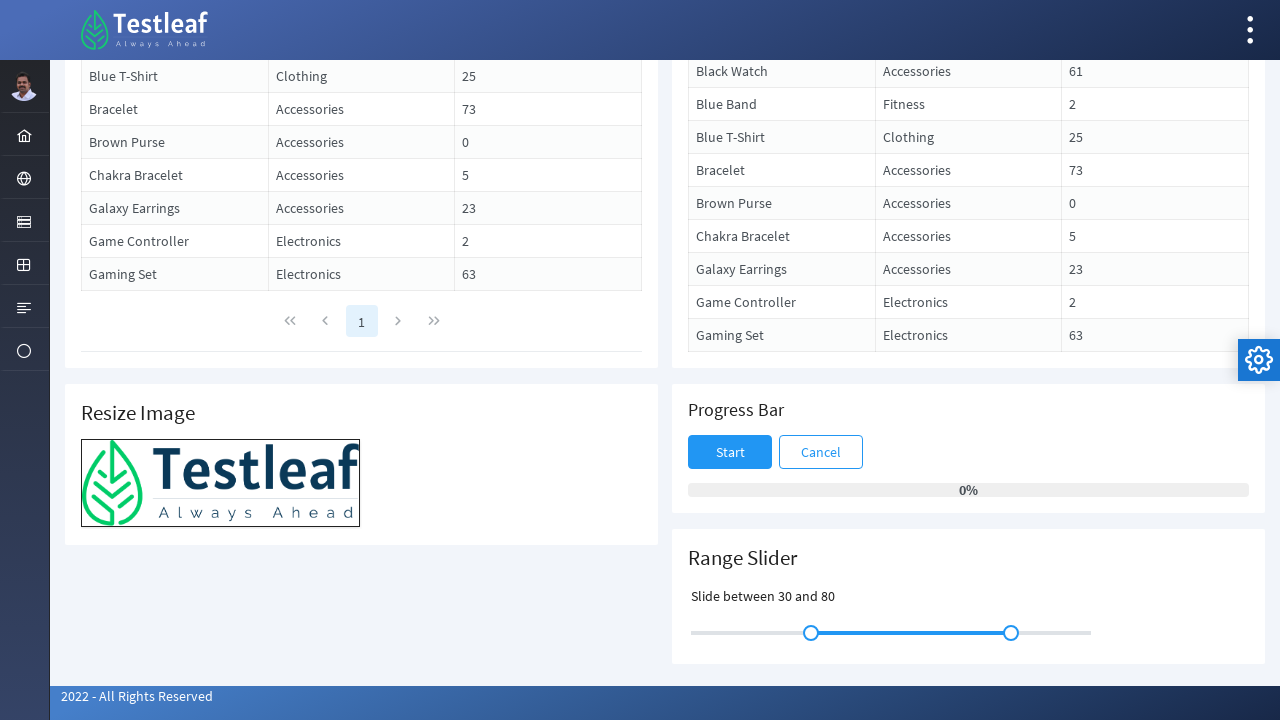

Retrieved bounding box of slider handle
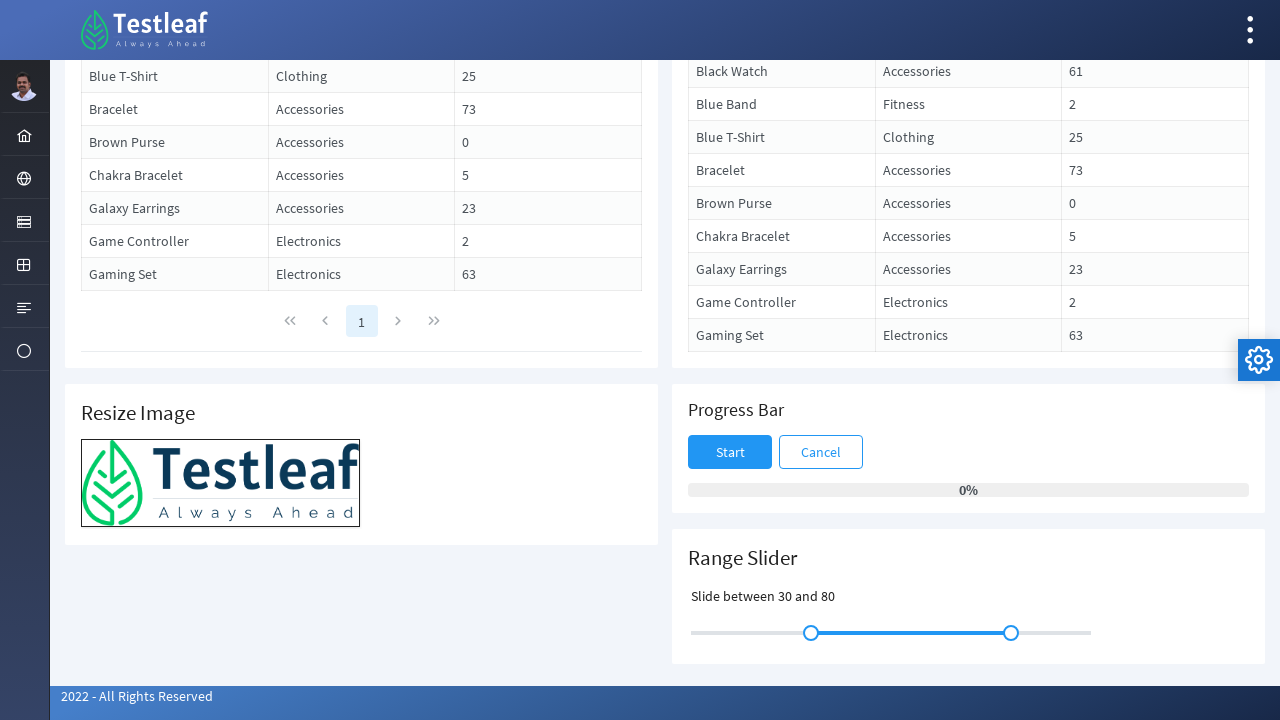

Moved mouse to slider handle position at (1011, 633)
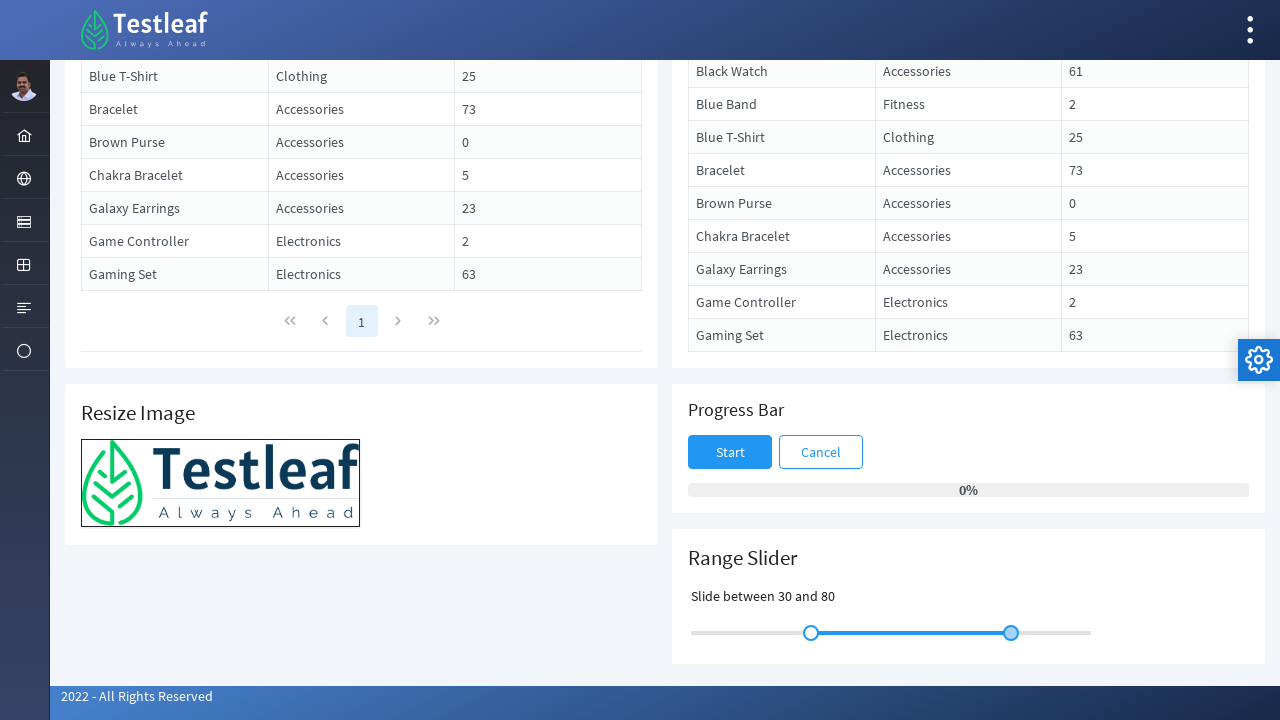

Pressed mouse button down on slider handle at (1011, 633)
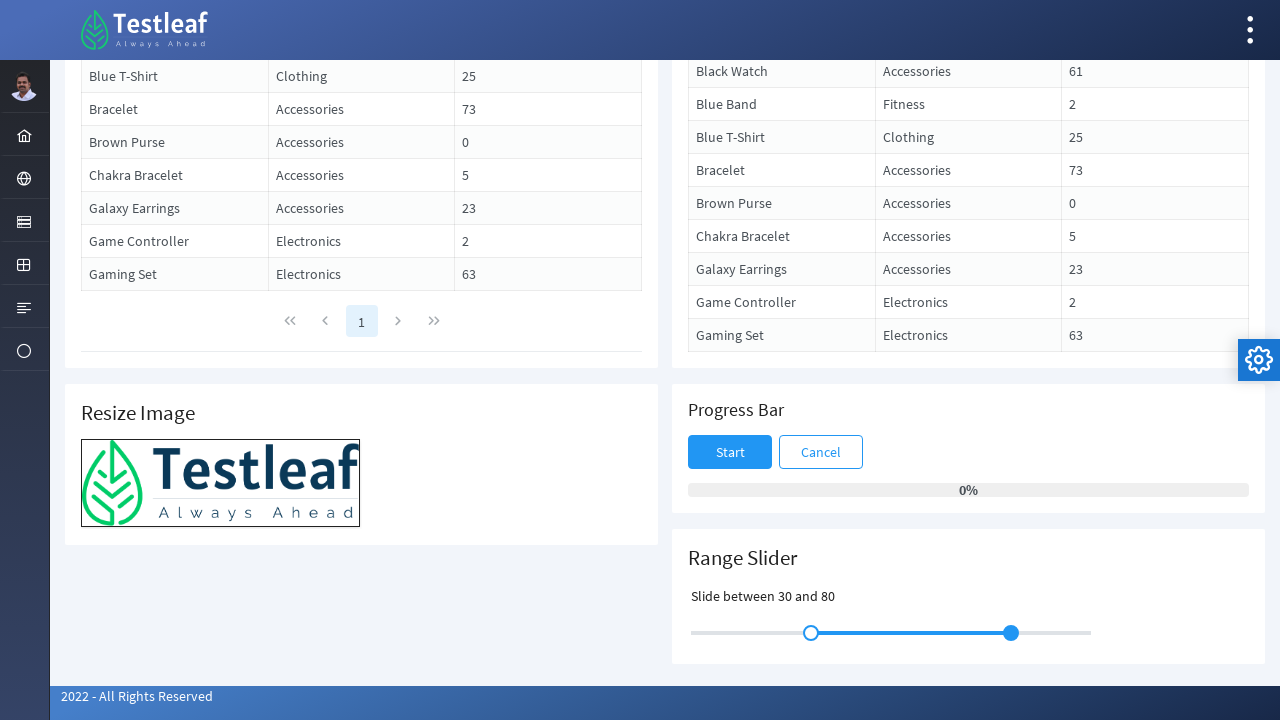

Dragged slider handle 45 pixels to the left at (966, 633)
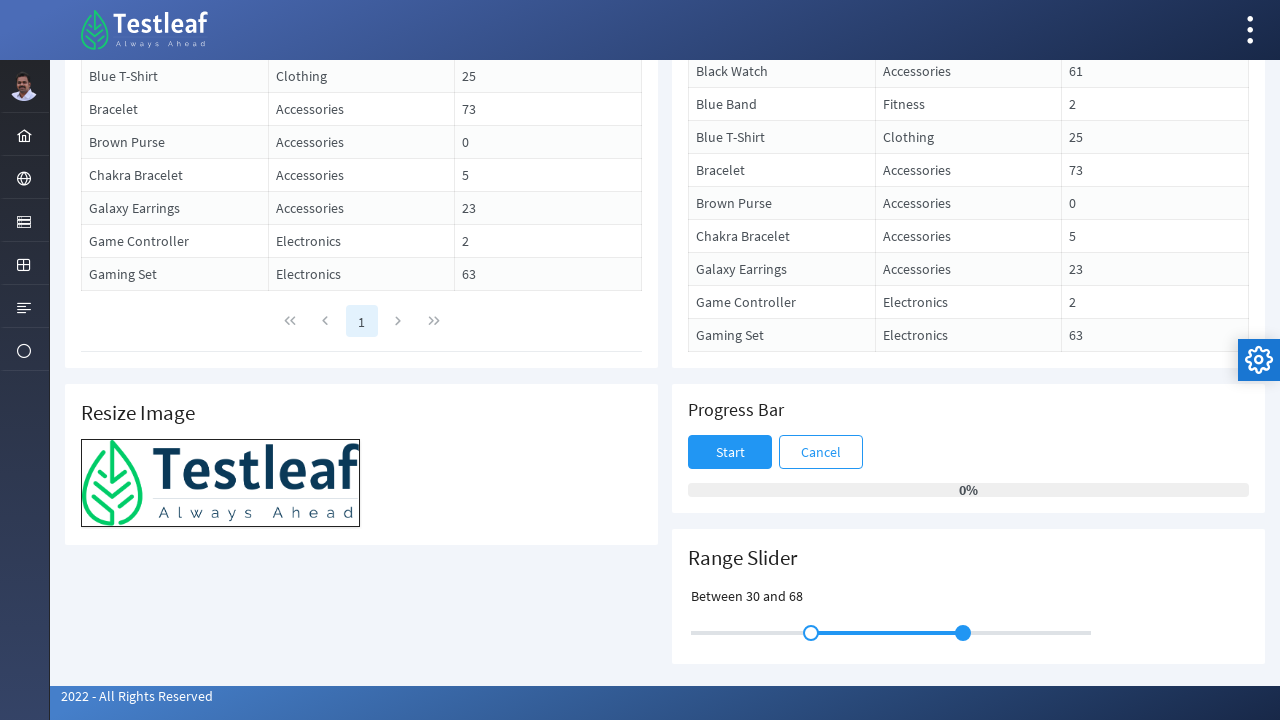

Released mouse button to complete slider drag at (966, 633)
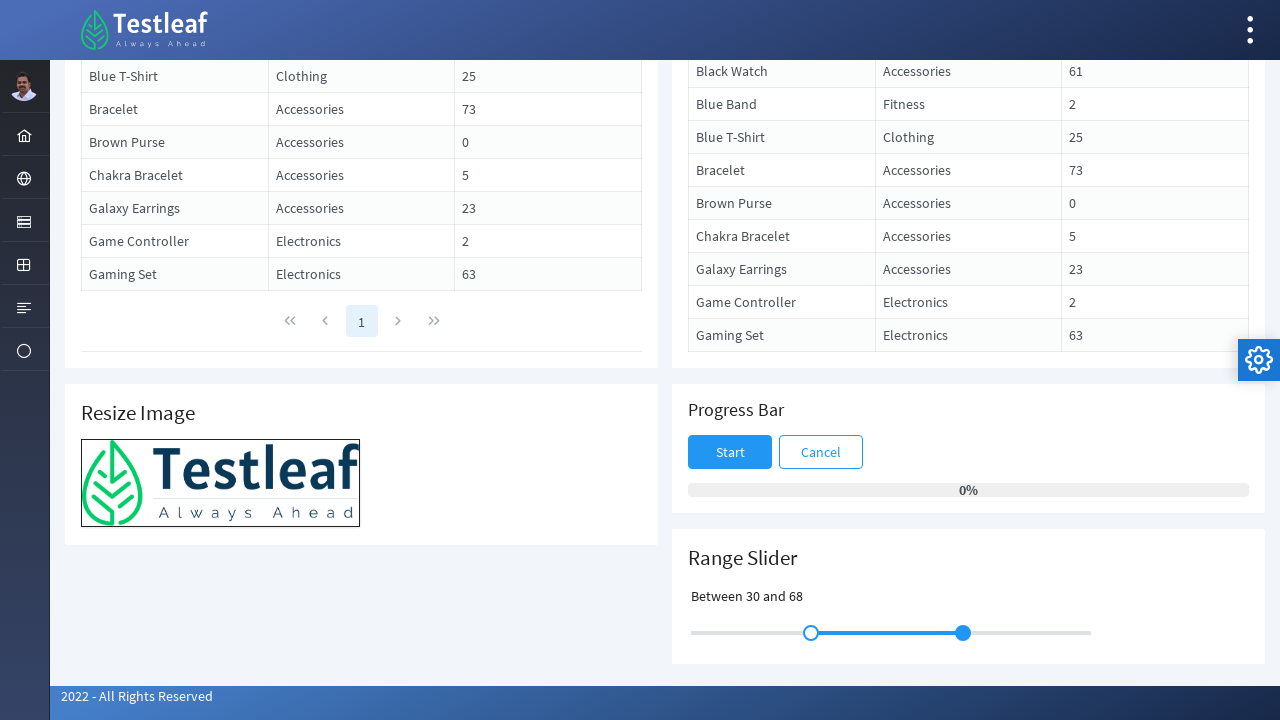

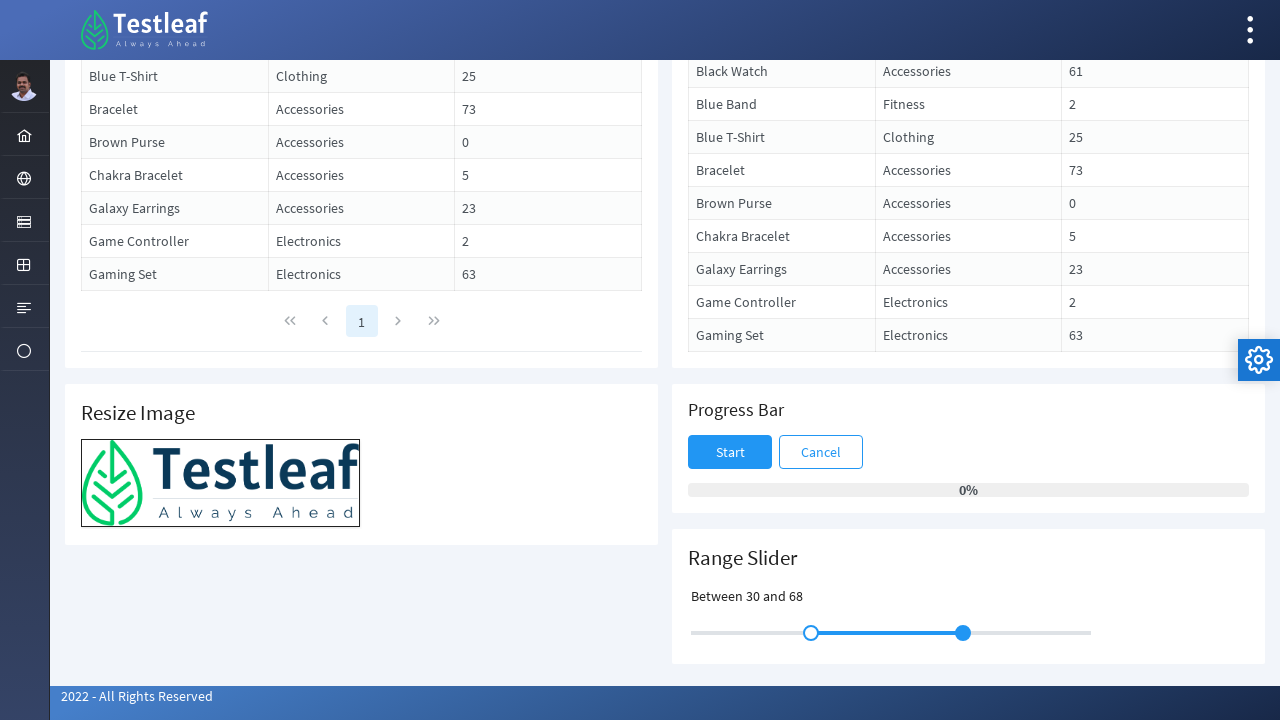